Automates a quiz by selecting answers for multiple questions and submitting each one

Starting URL: https://sagarmatsagar.github.io/Projects/Quiz/Quiz.html

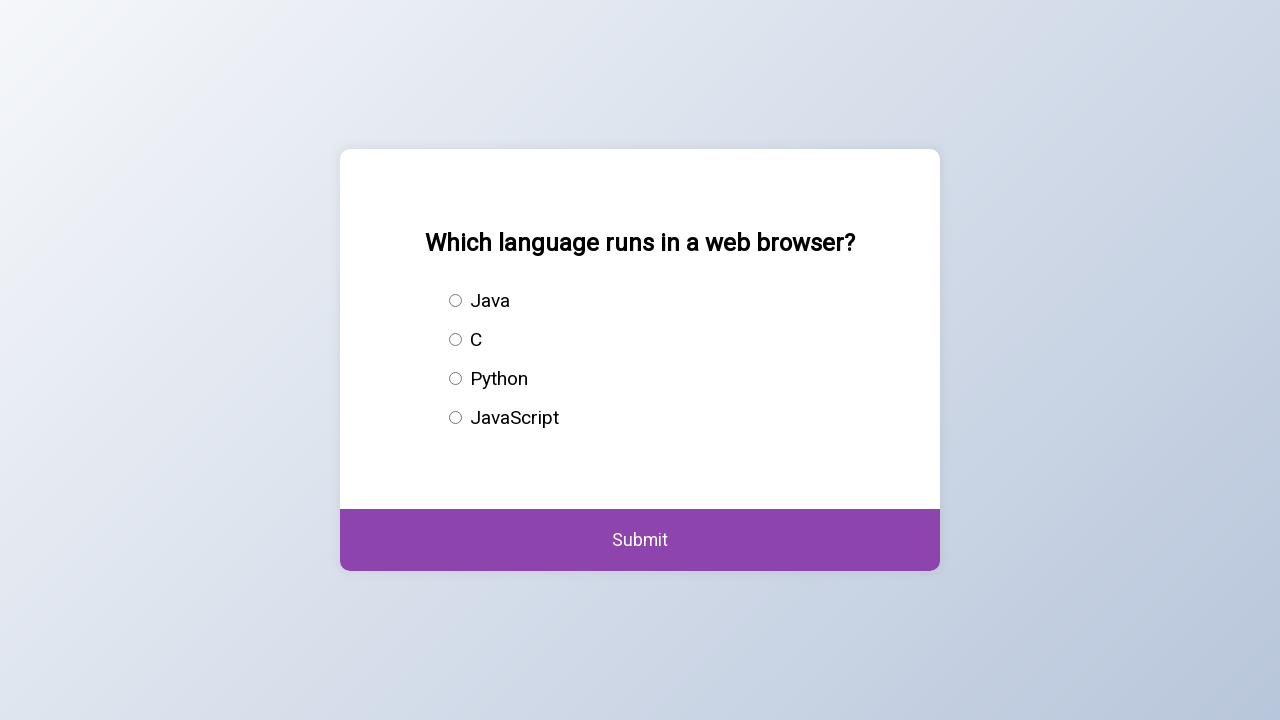

Selected option D for first question at (456, 418) on #d
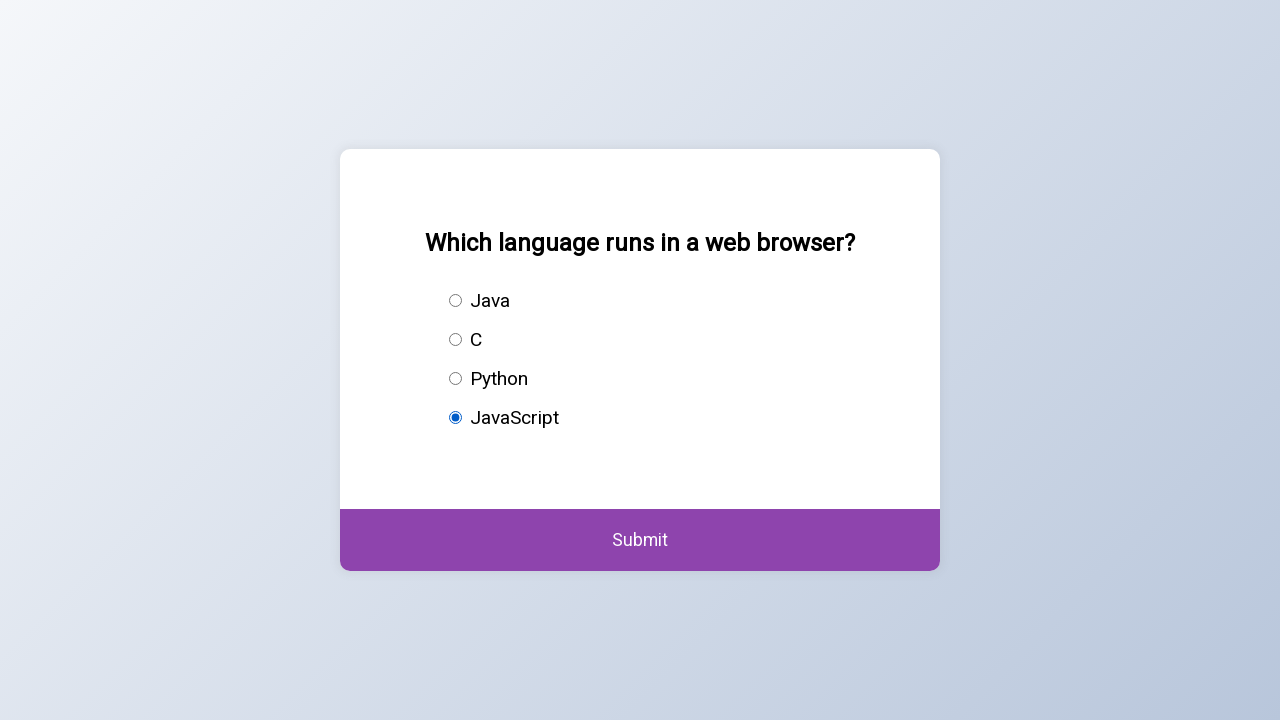

Submitted first question answer at (640, 540) on #submit
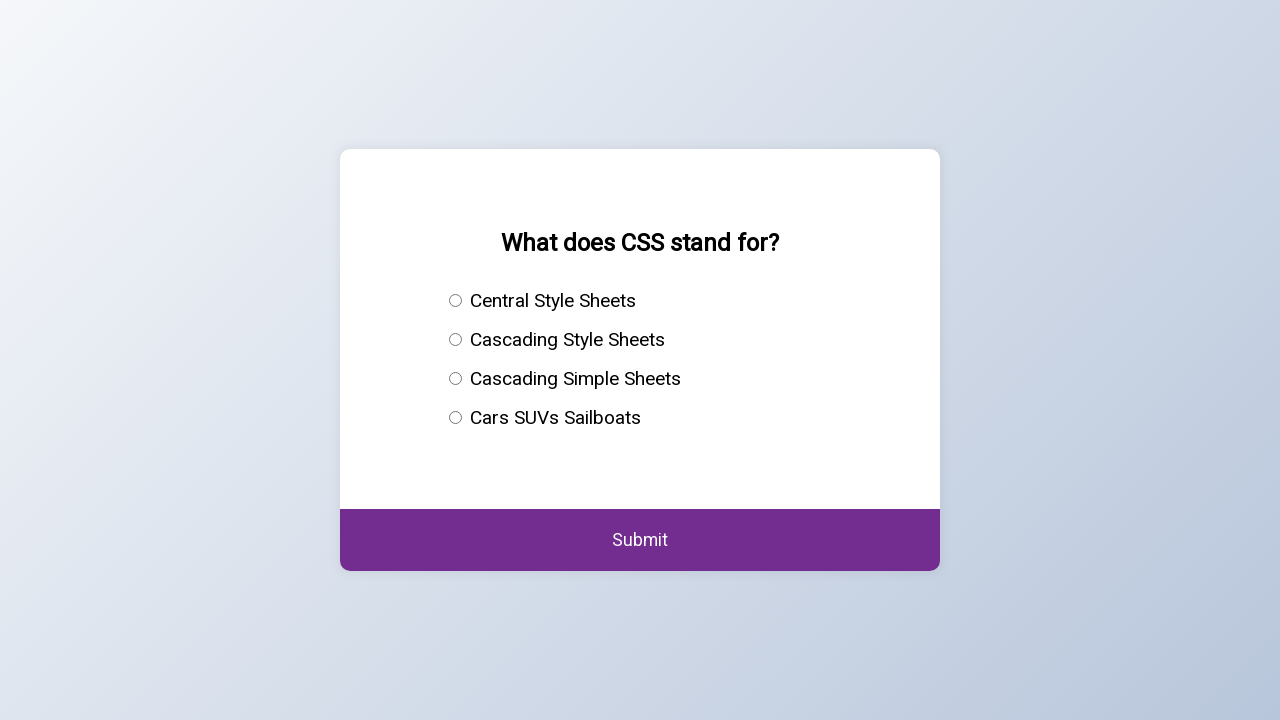

Selected option B for second question at (456, 340) on #b
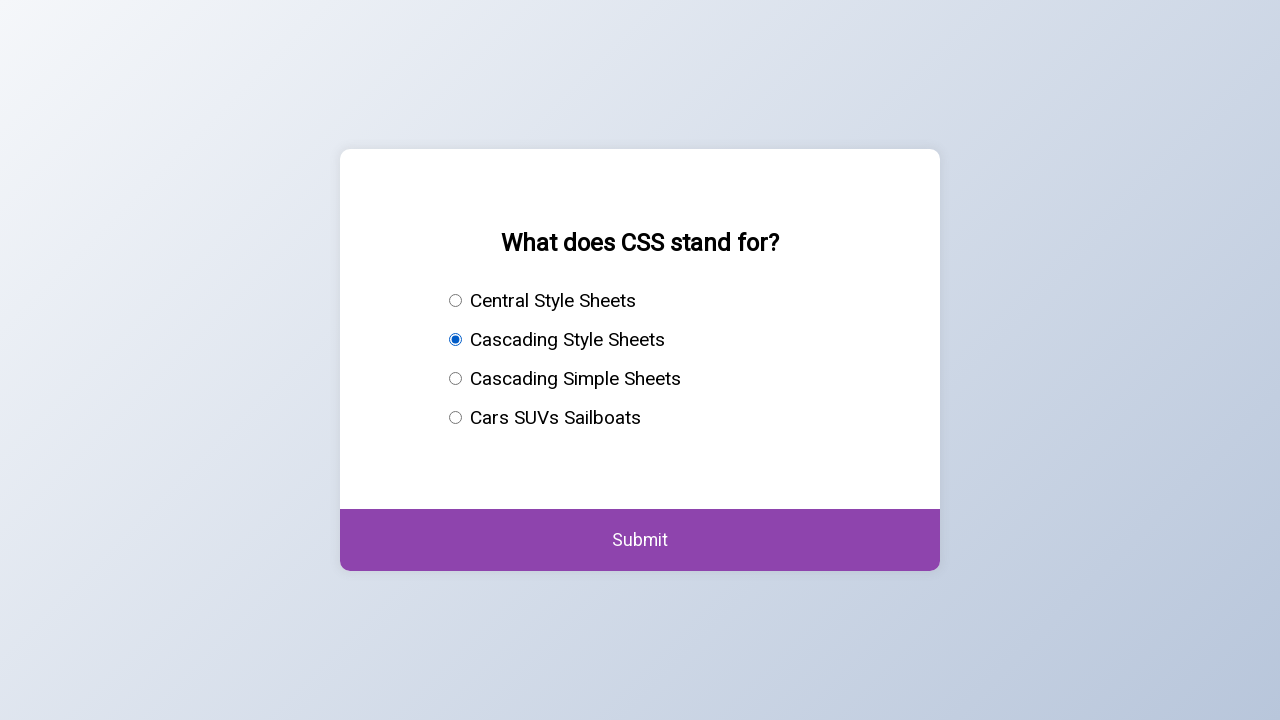

Submitted second question answer at (640, 540) on #submit
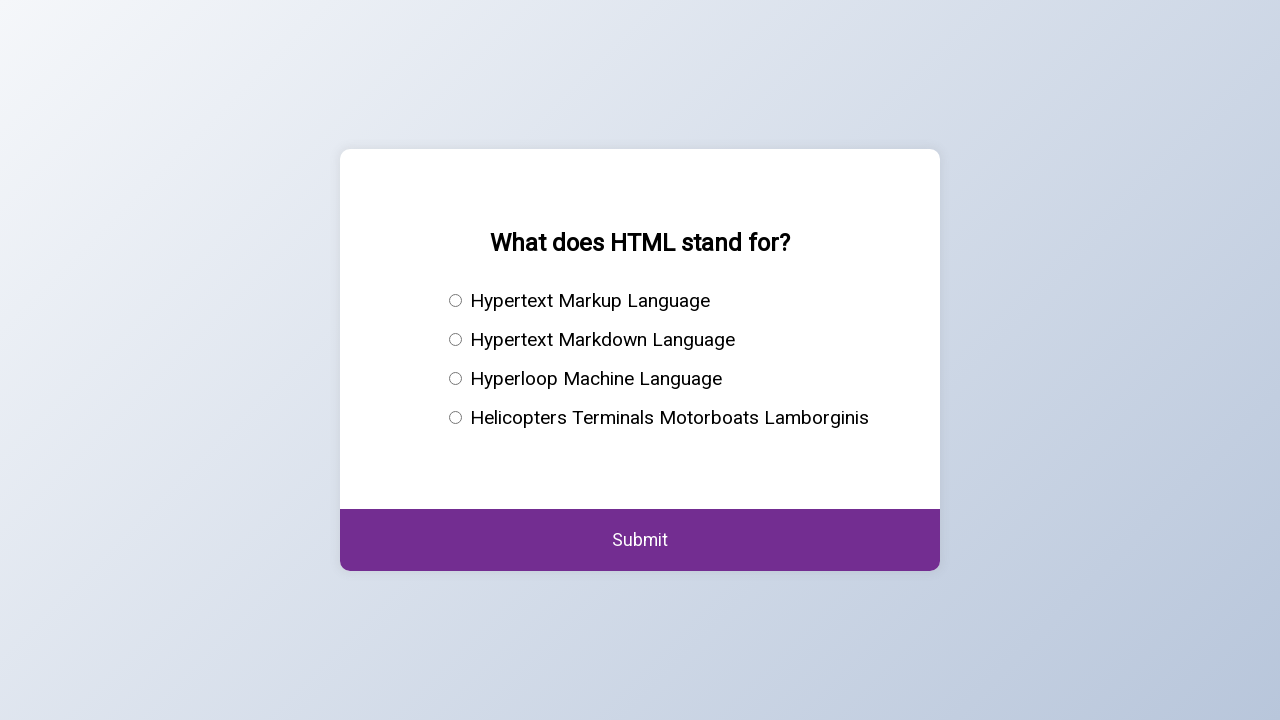

Selected option C for third question at (456, 379) on #c
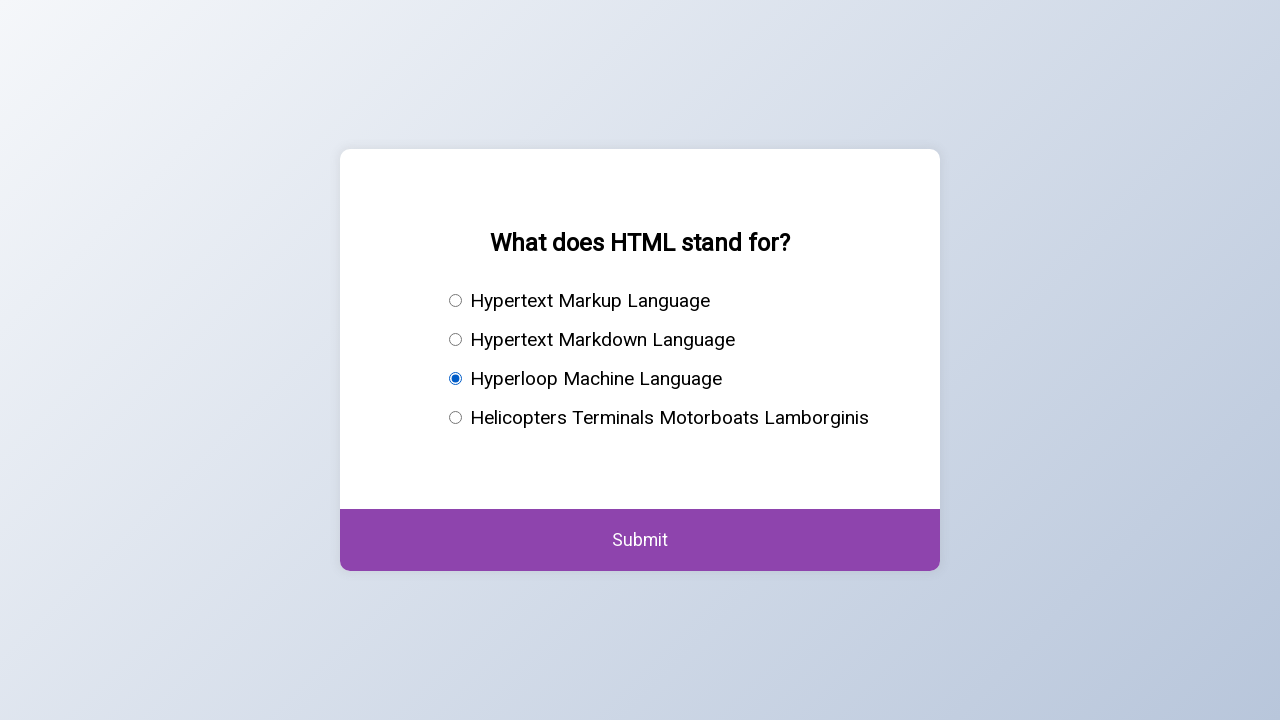

Submitted third question answer at (640, 540) on #submit
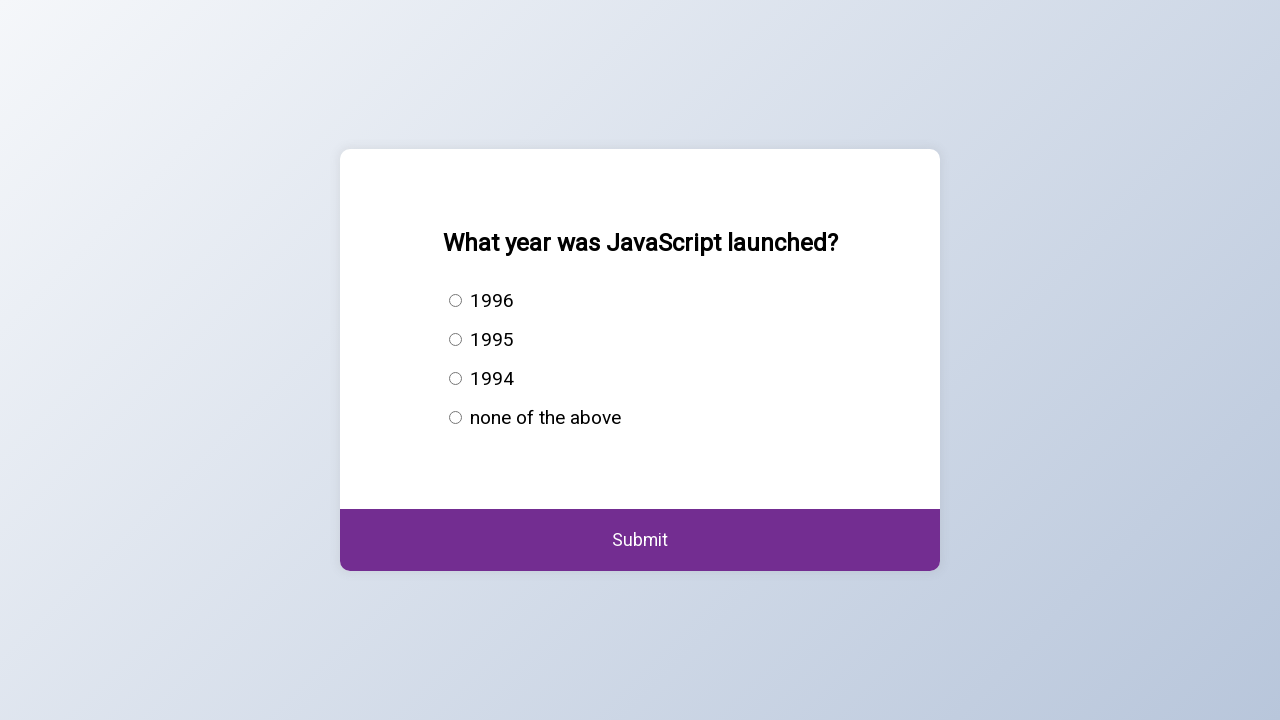

Selected option B for fourth question at (456, 340) on #b
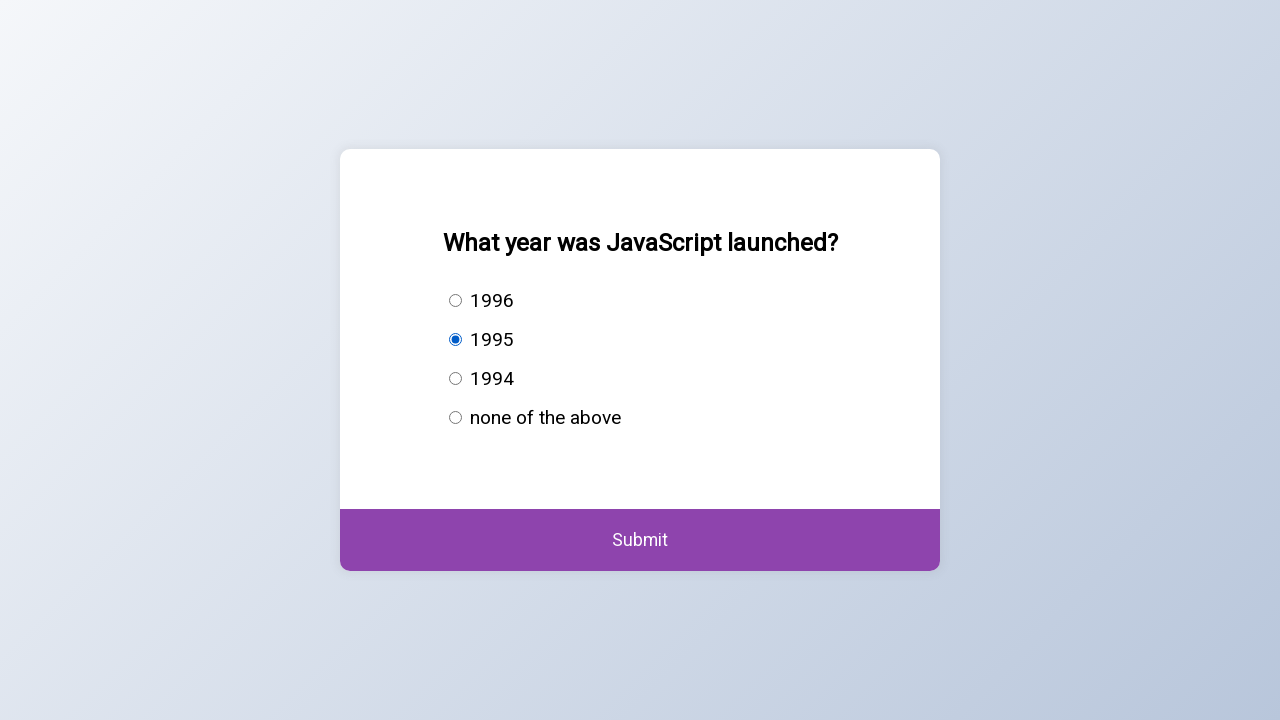

Submitted fourth question answer at (640, 540) on #submit
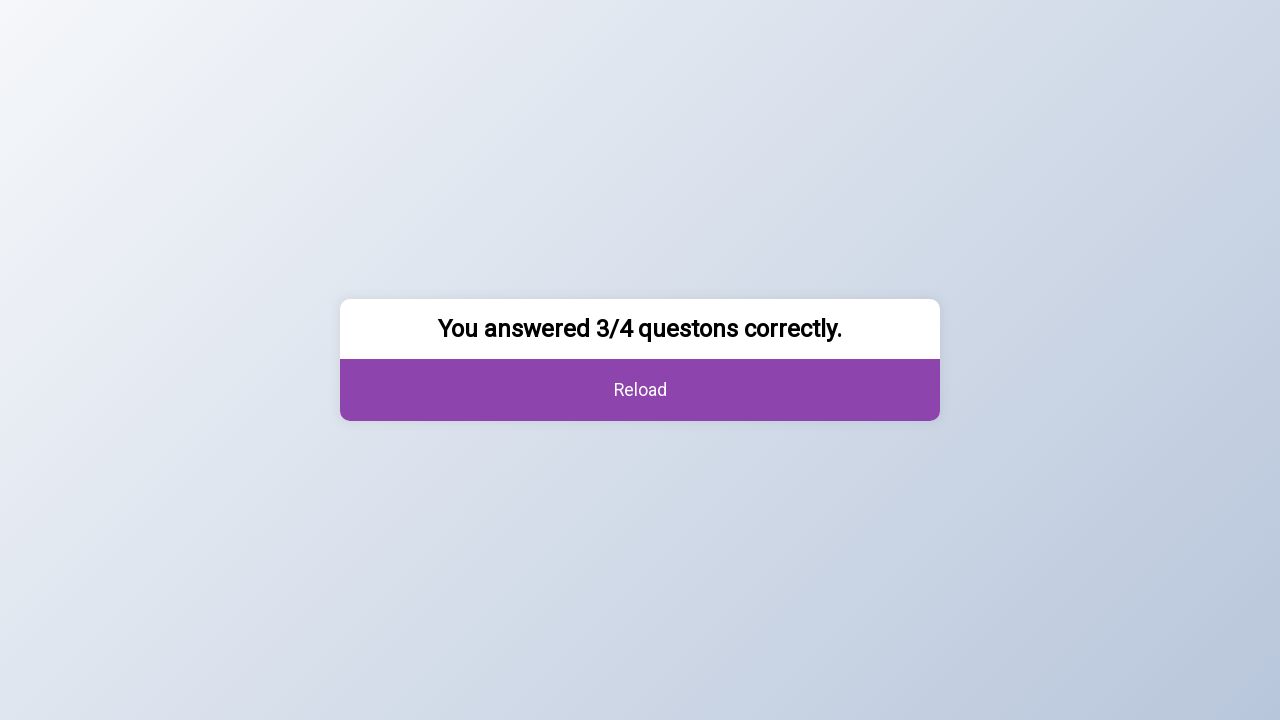

Quiz result displayed
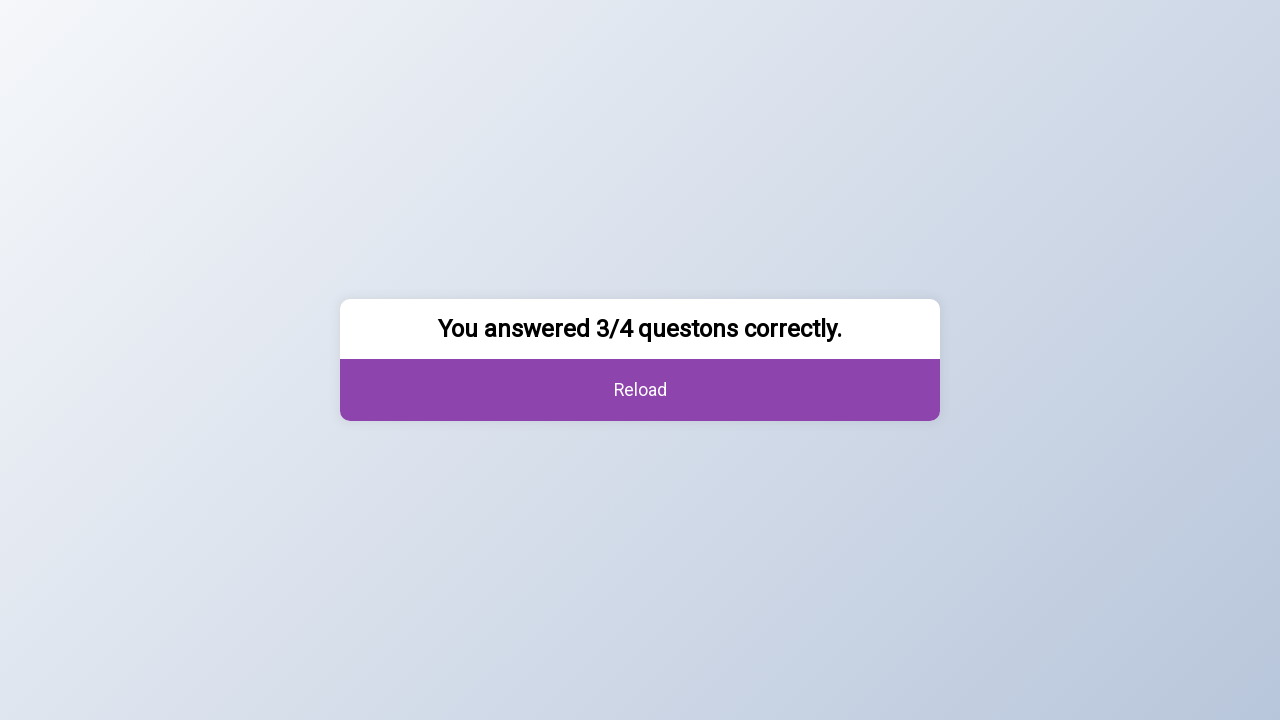

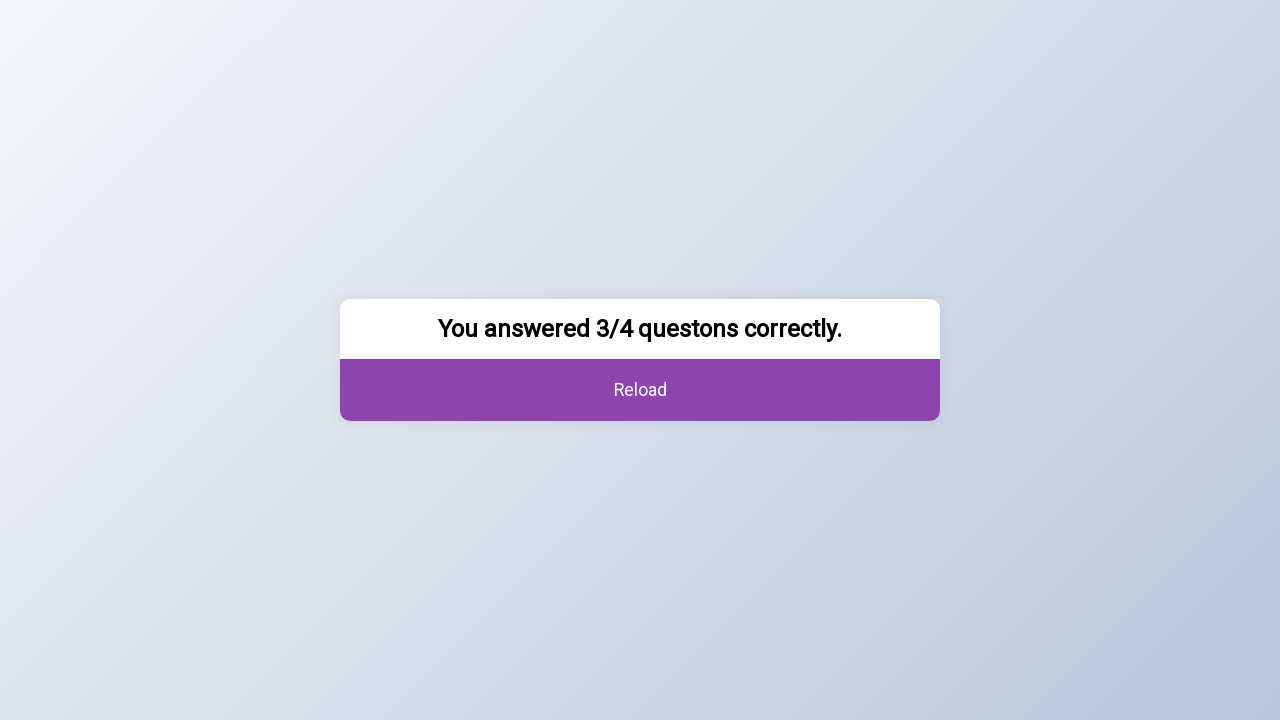